Tests JavaScript prompt alert functionality by clicking a button to trigger a prompt, entering text into it, and dismissing the alert

Starting URL: https://the-internet.herokuapp.com/javascript_alerts

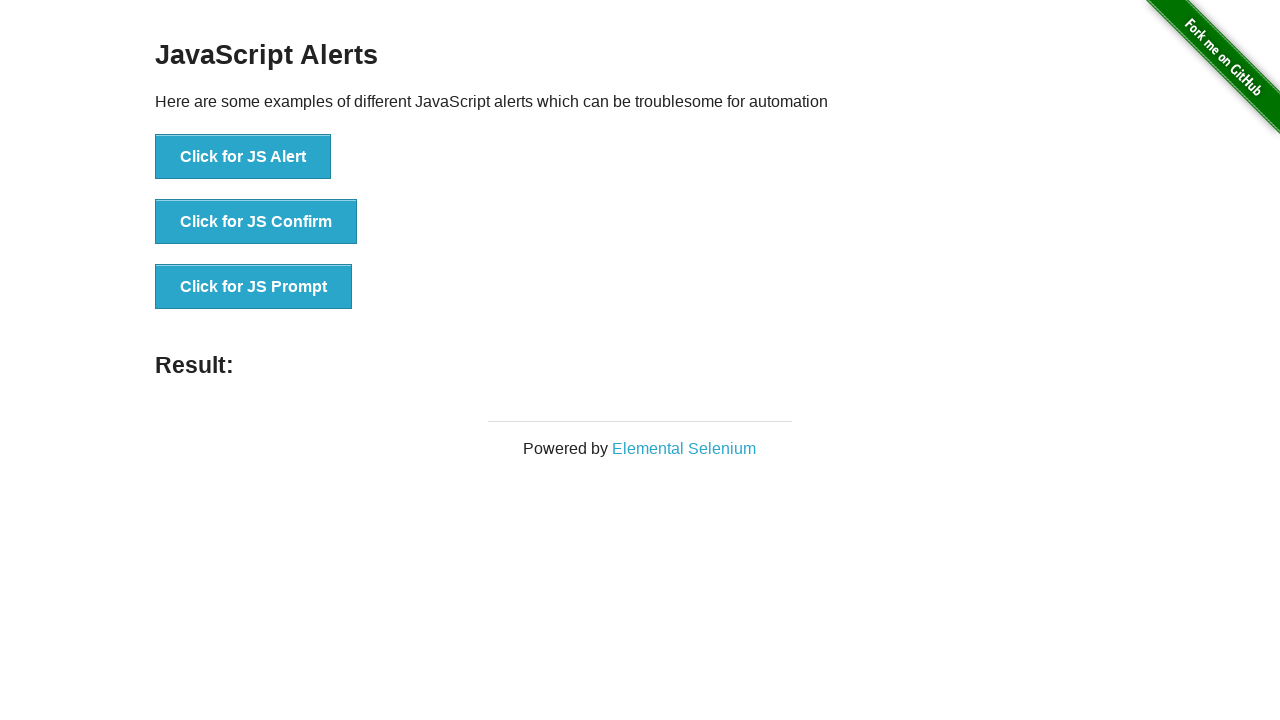

Clicked button to trigger JavaScript prompt alert at (254, 287) on xpath=//button[text()='Click for JS Prompt']
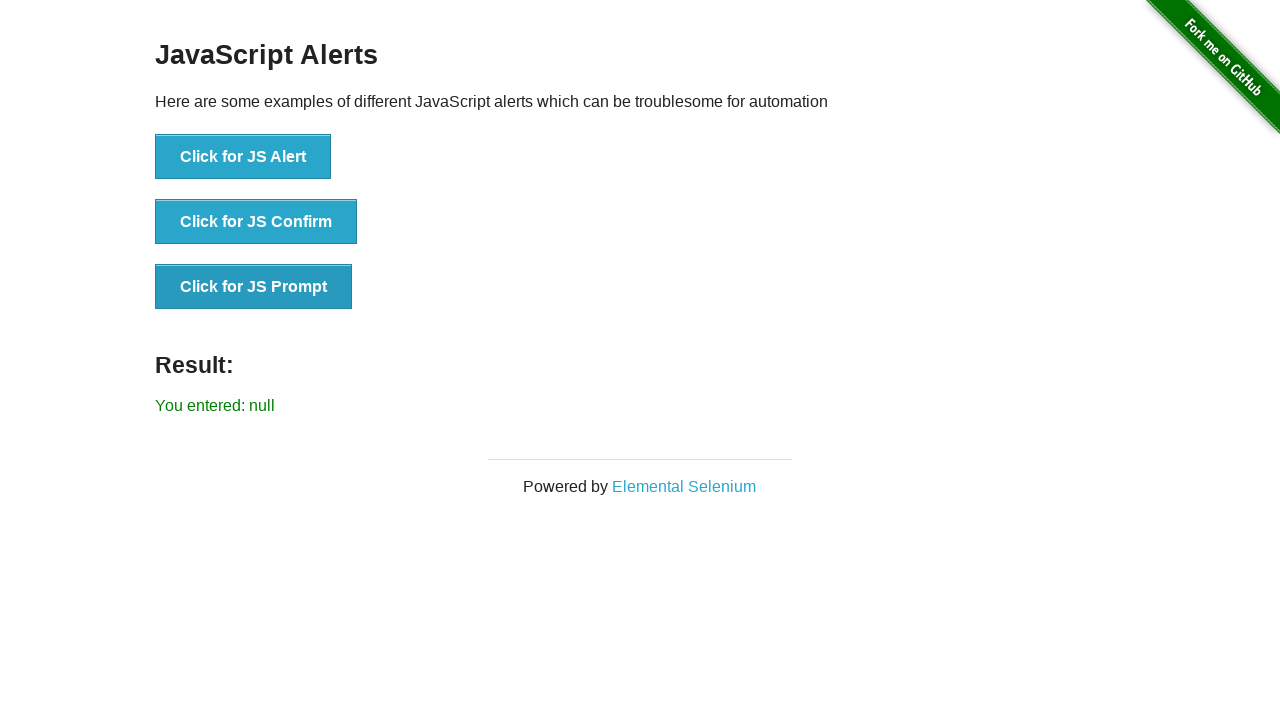

Set up dialog handler to dismiss prompts
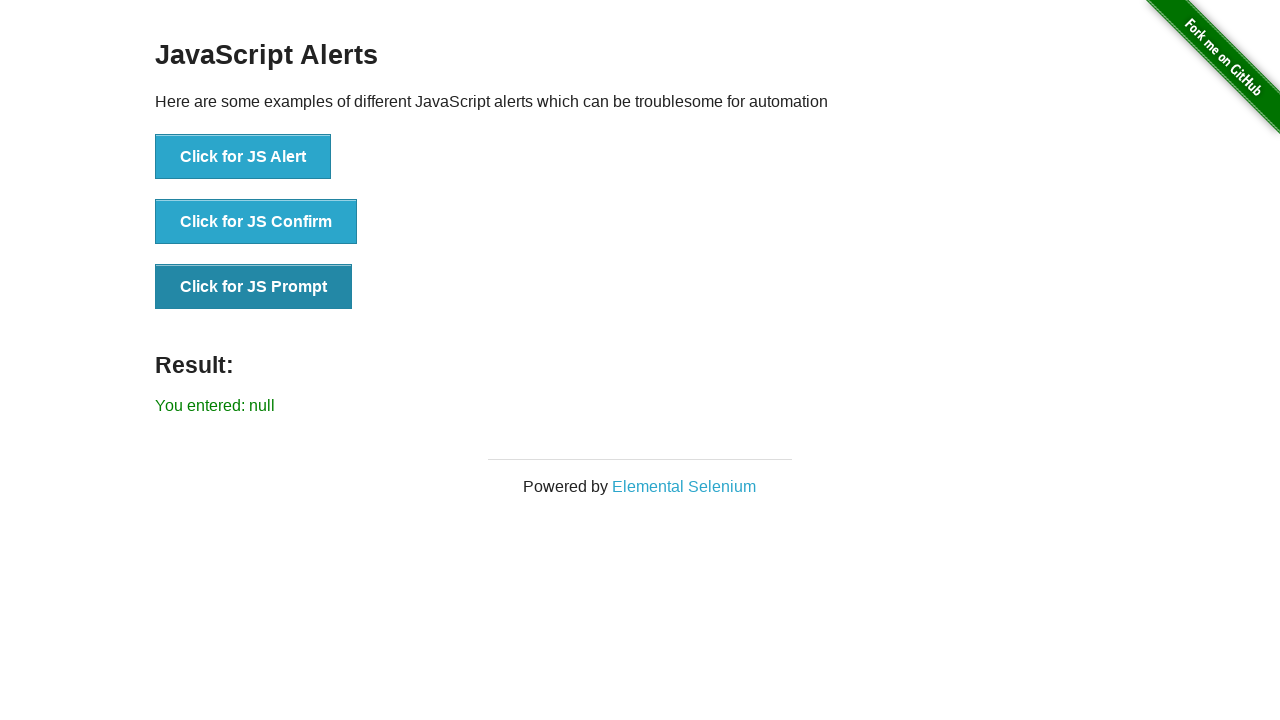

Registered custom dialog handler to print message and dismiss
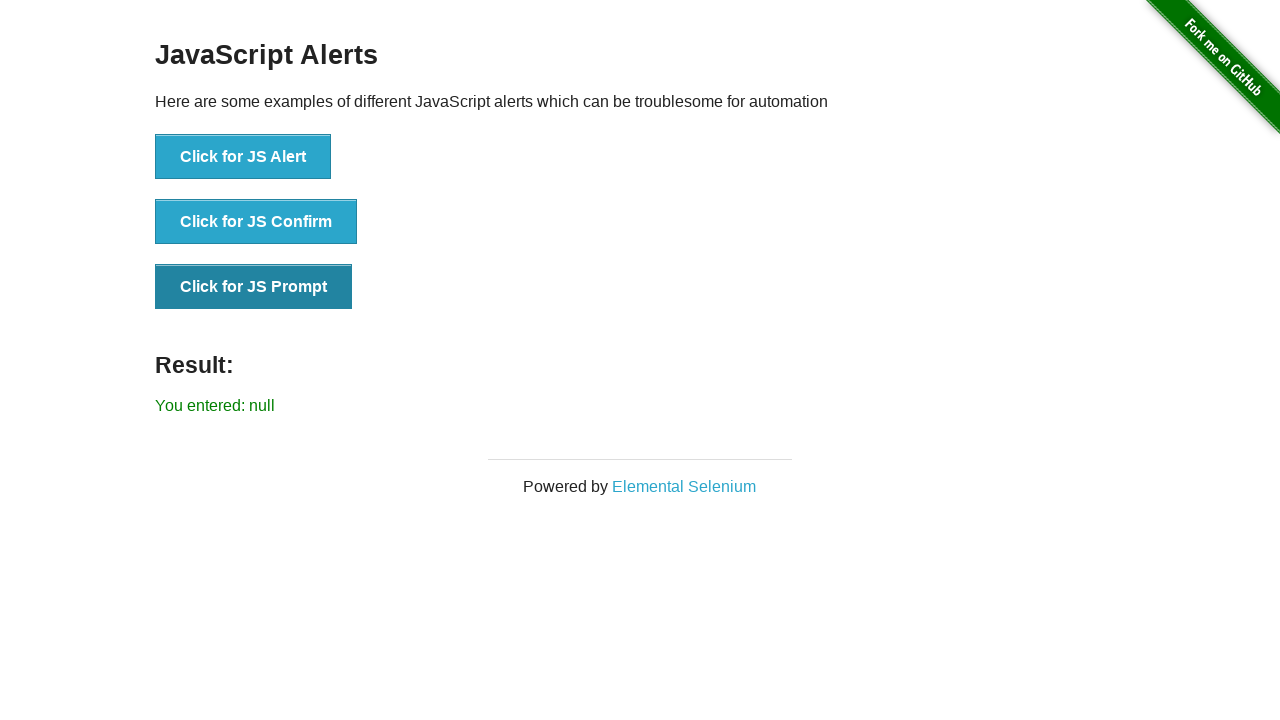

Clicked prompt button again with custom dialog handler active at (254, 287) on xpath=//button[text()='Click for JS Prompt']
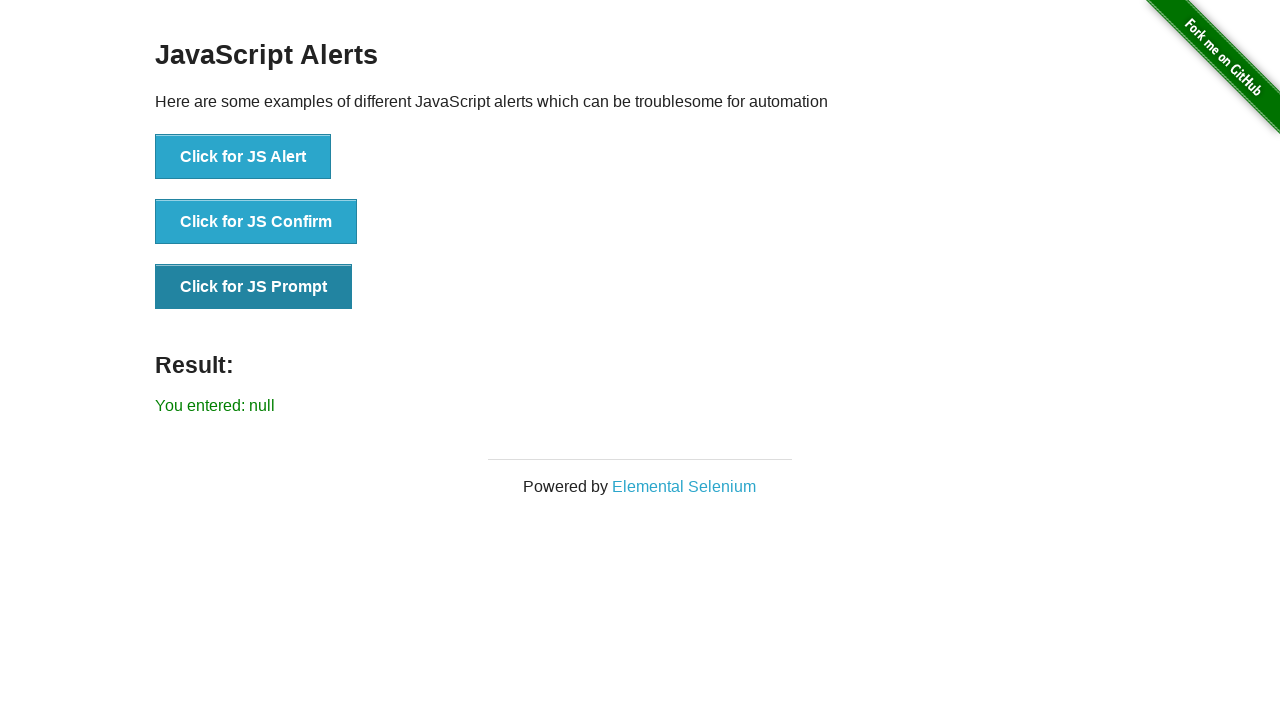

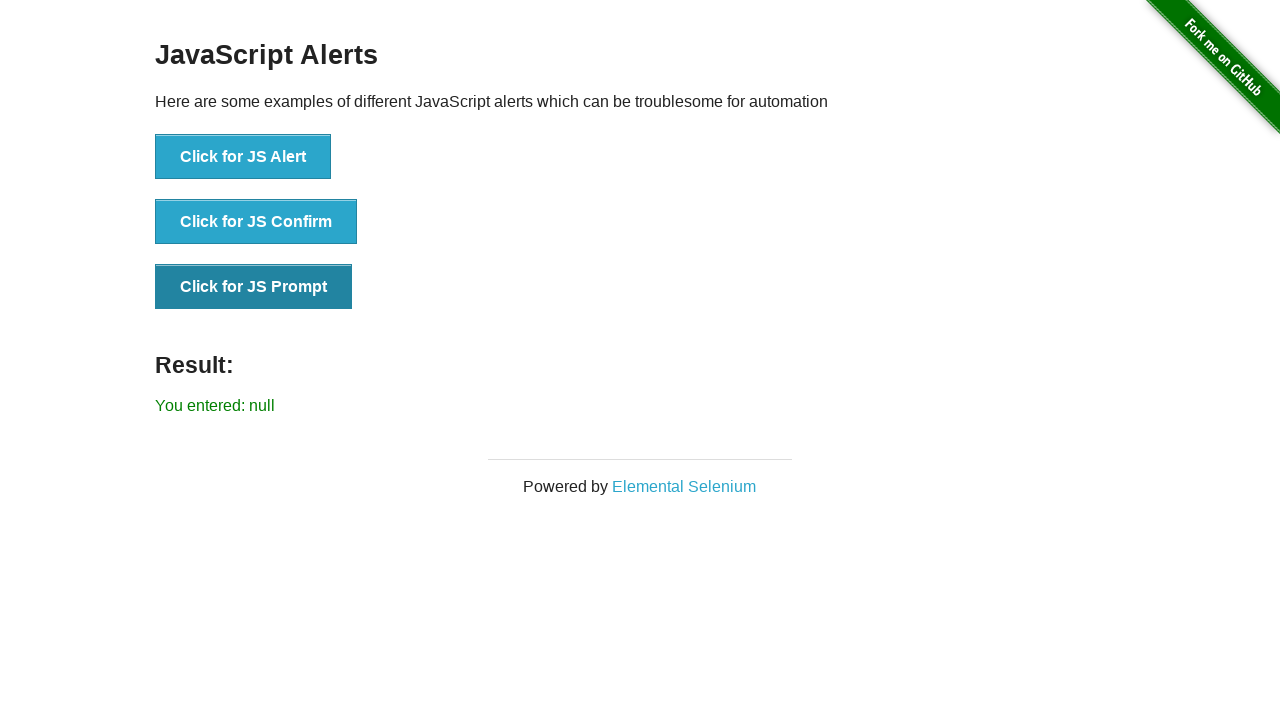